Tests navigation across multiple pages on the Dior website, navigating from the homepage to the fashion section and then to the women's sneakers page, validating URLs and titles at each step.

Starting URL: https://www.dior.com/en_us

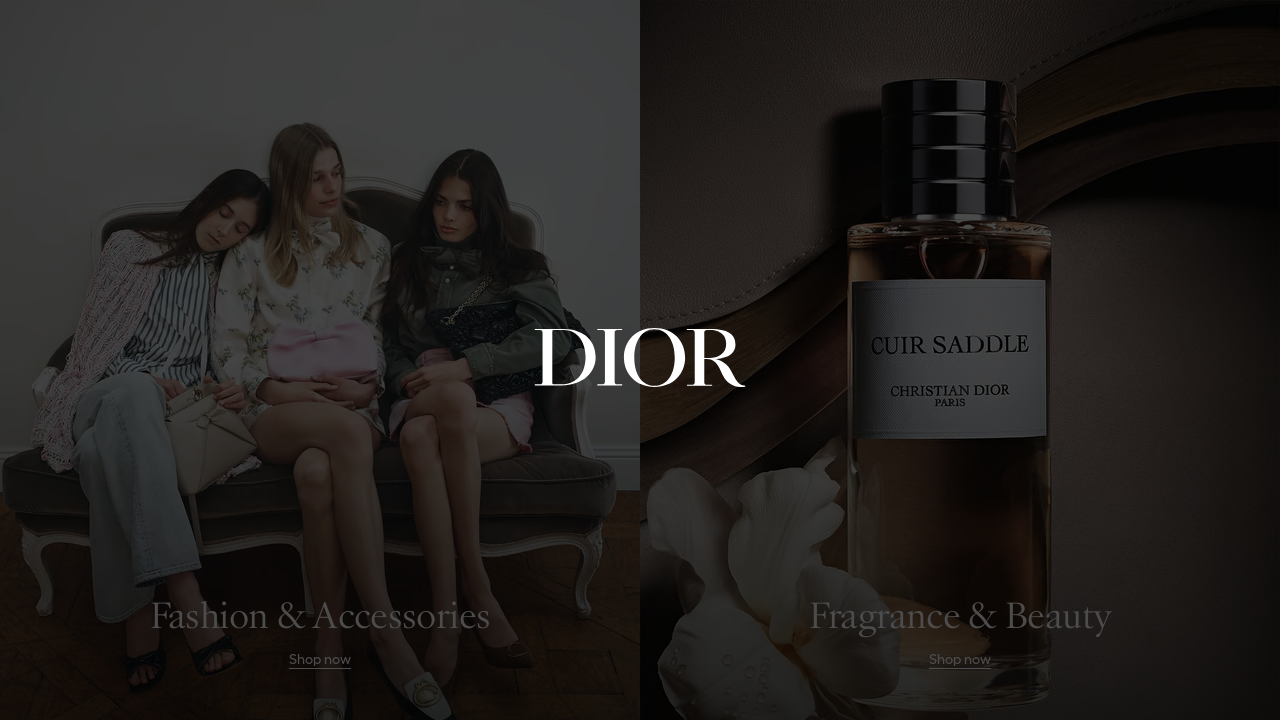

Homepage loaded - DOM content ready
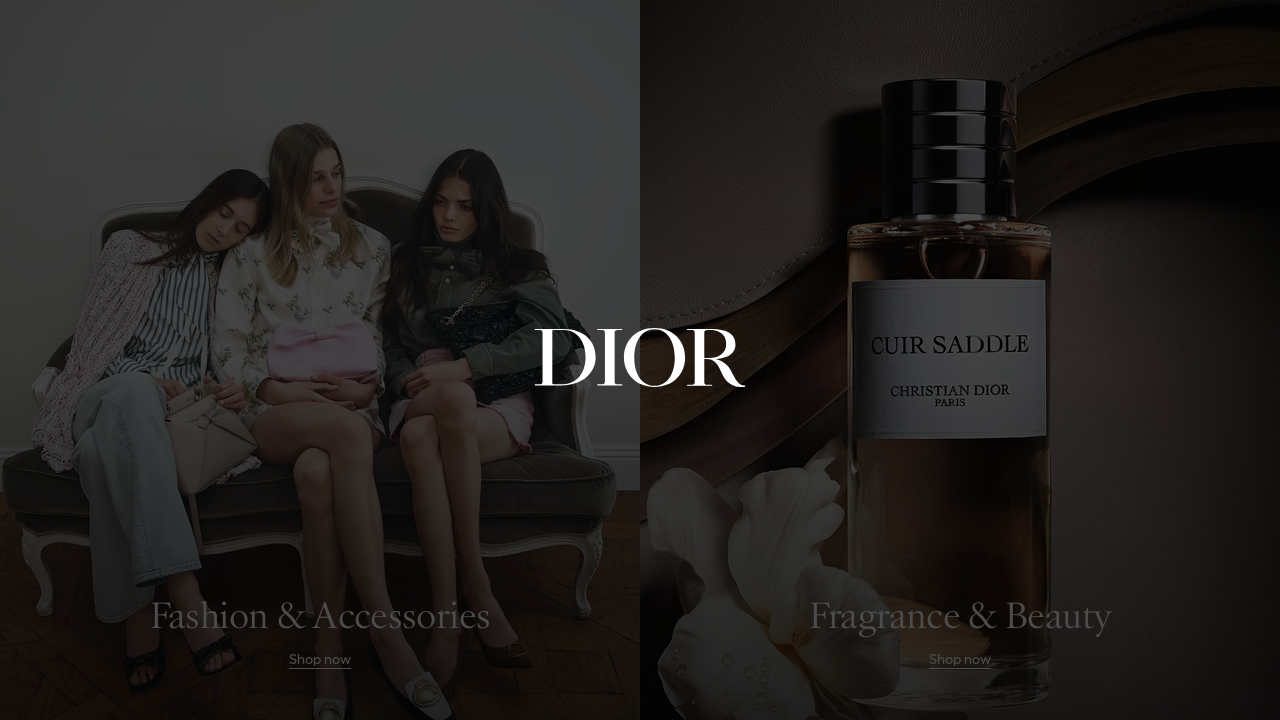

Navigated to Dior fashion section
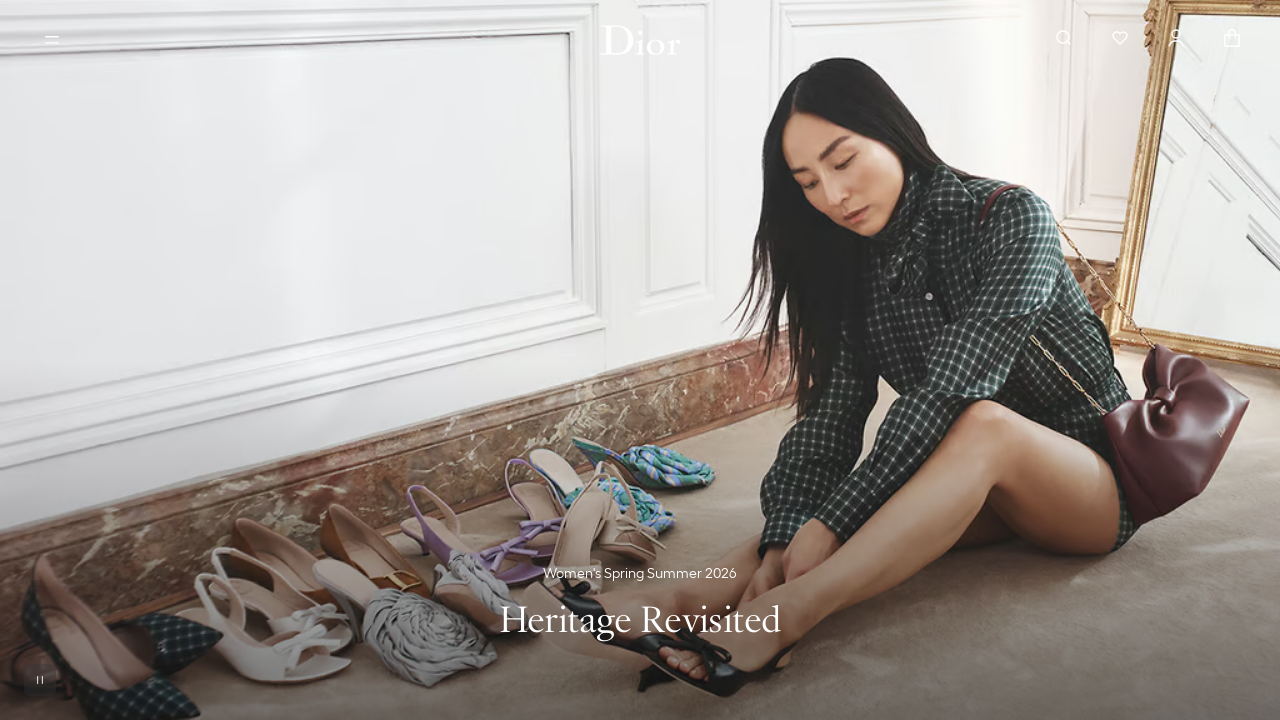

Fashion section page loaded - DOM content ready
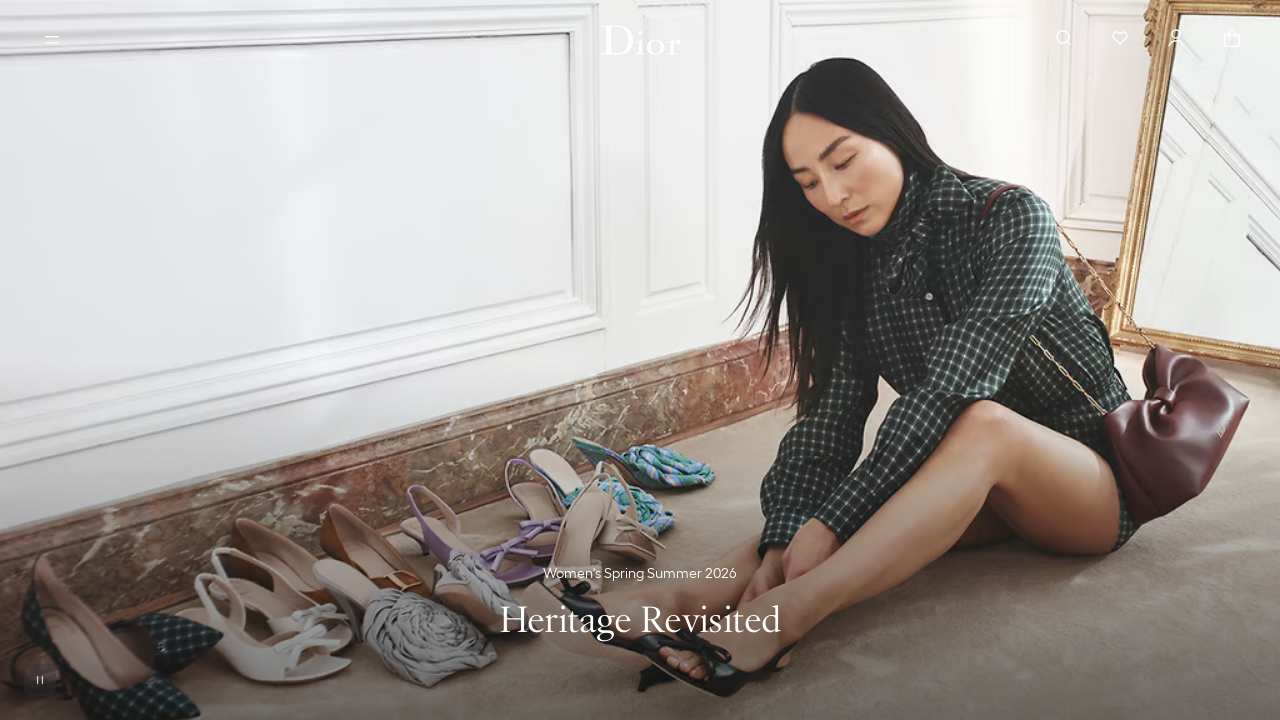

Navigated to women's sneakers page
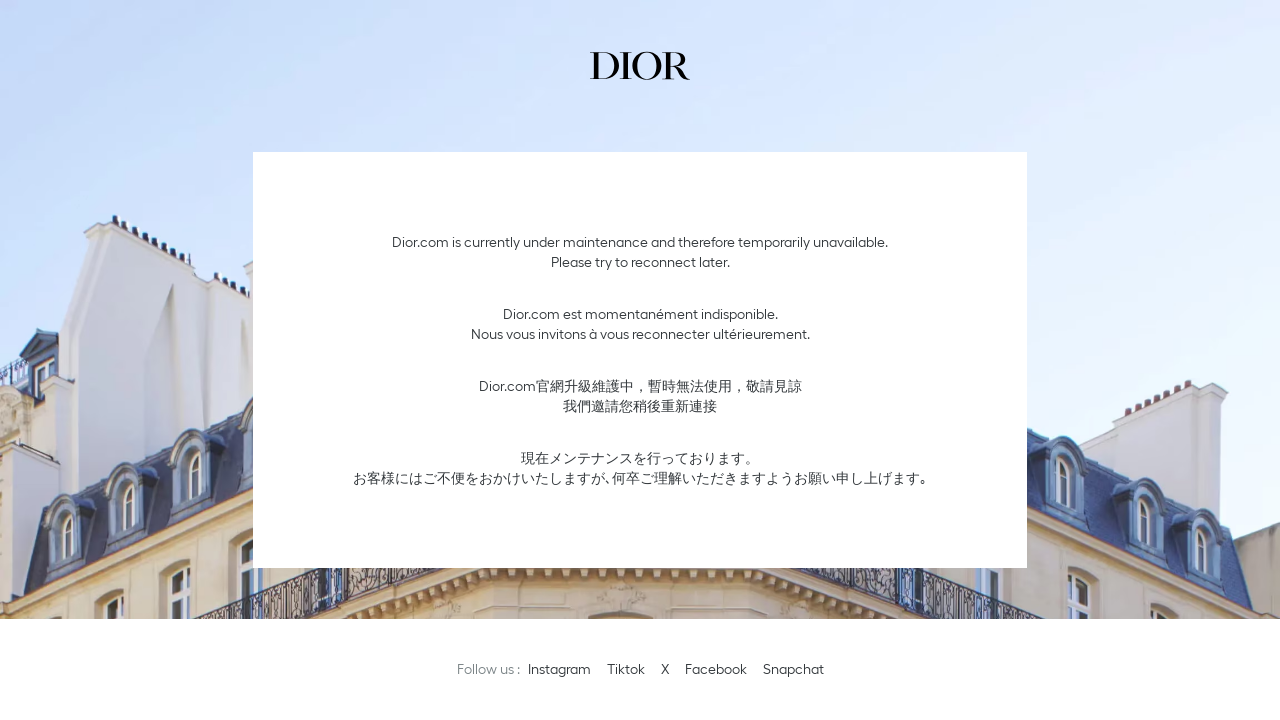

Women's sneakers page loaded - DOM content ready
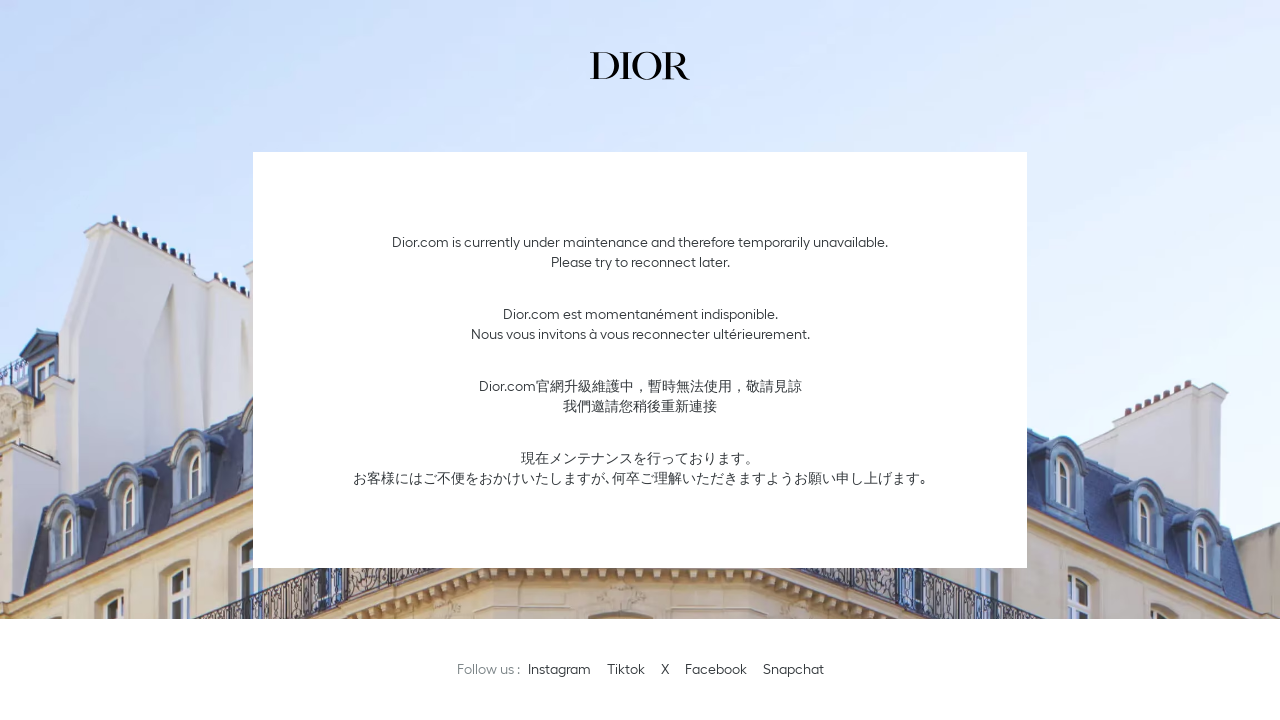

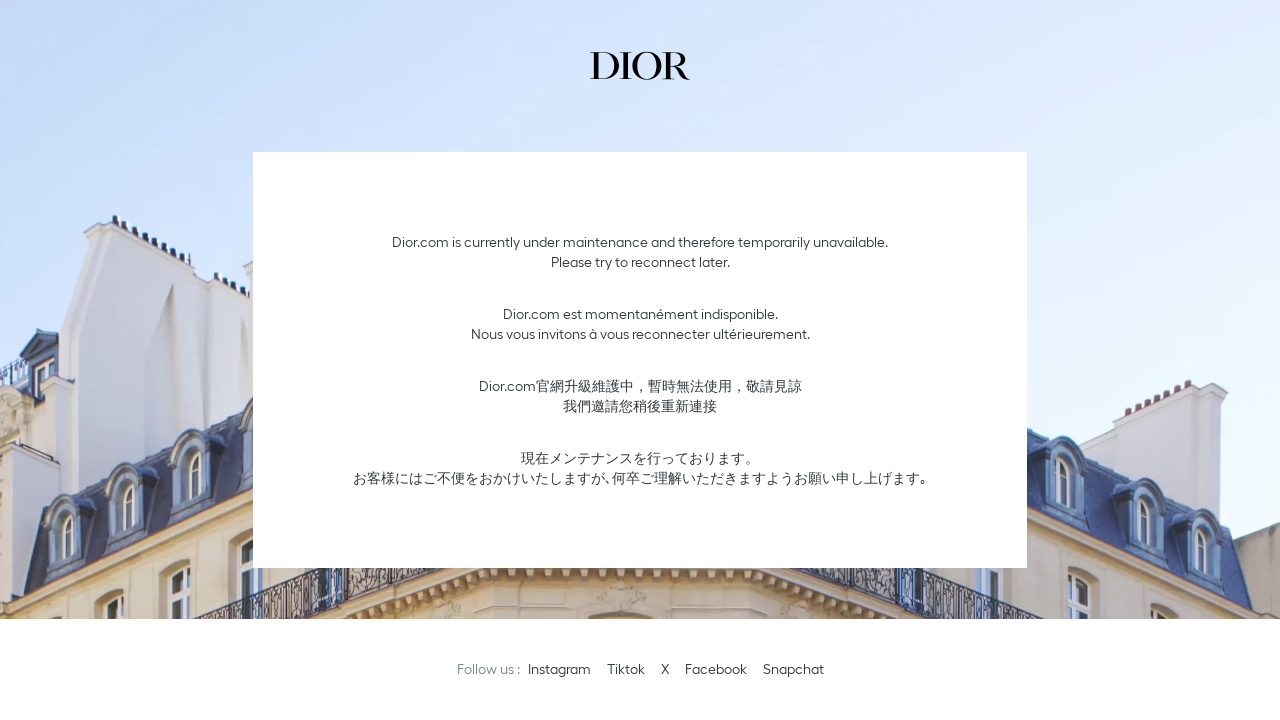